Tests file upload functionality by navigating to the file upload page, uploading a text file, clicking the upload button, and verifying the success message is displayed.

Starting URL: https://practice.cydeo.com/

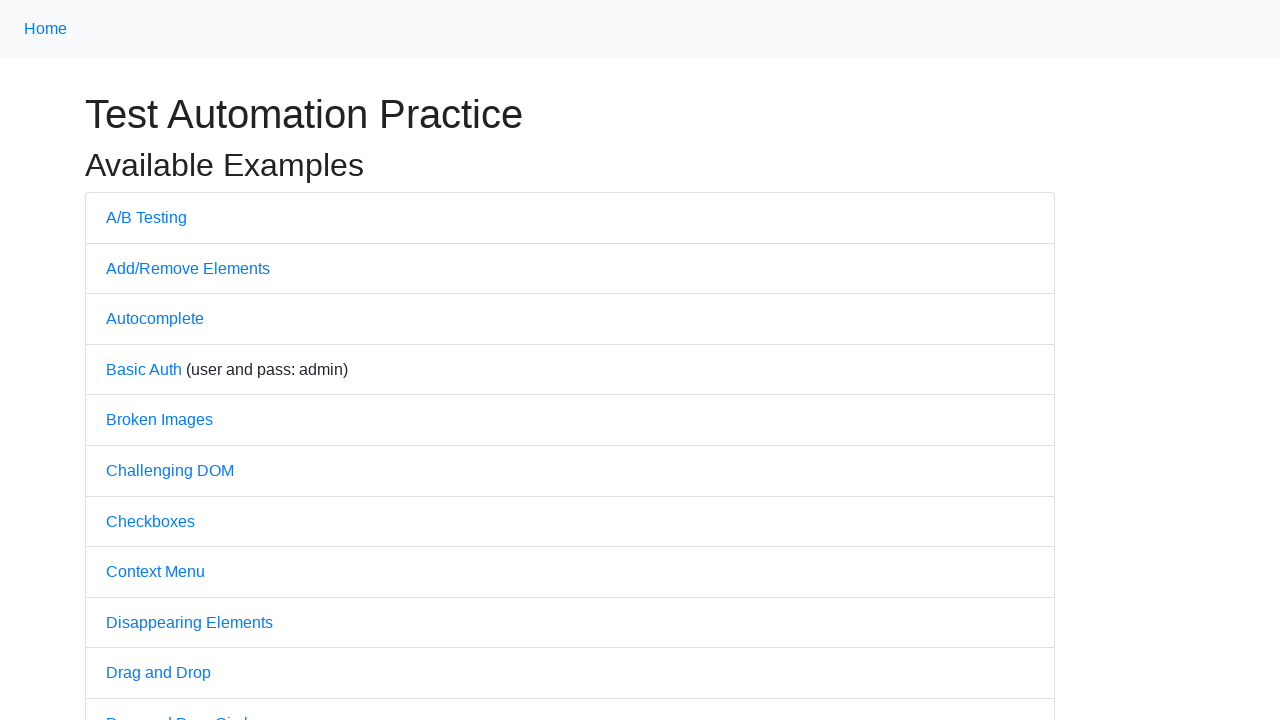

Created temporary test file for upload
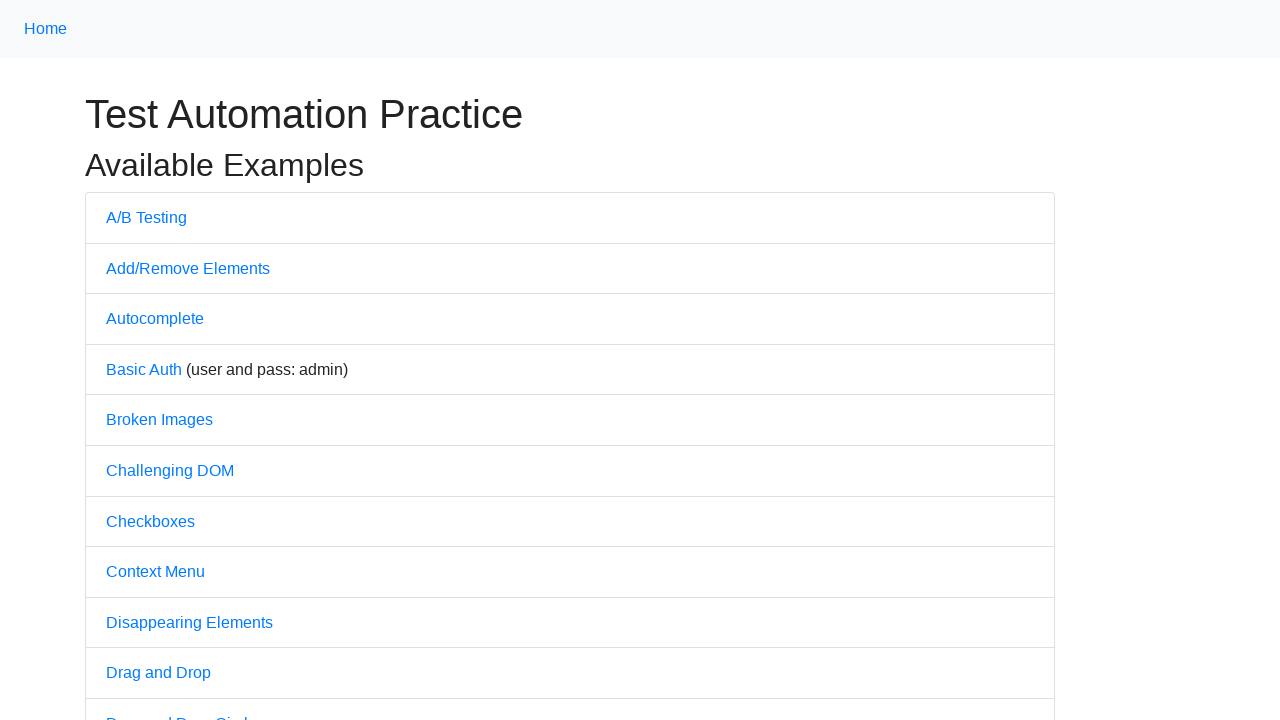

Clicked on 'File Upload' link at (148, 360) on text=File Upload
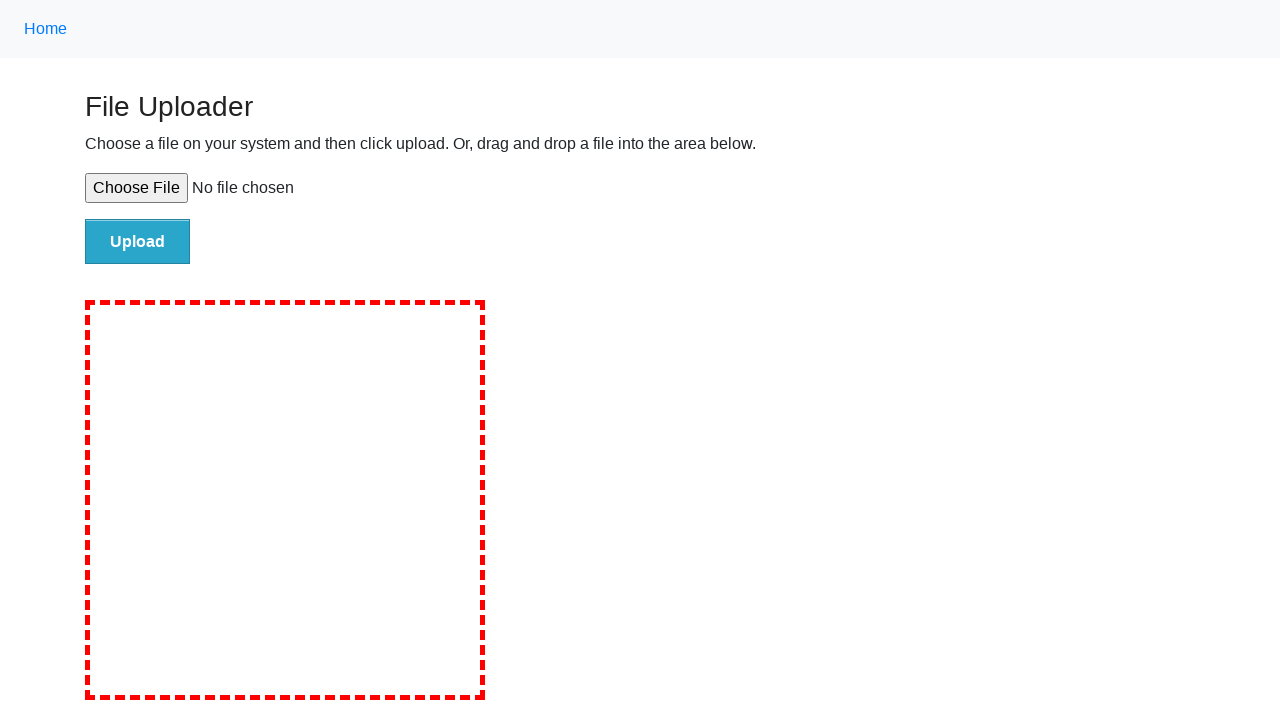

File upload page loaded and input element is visible
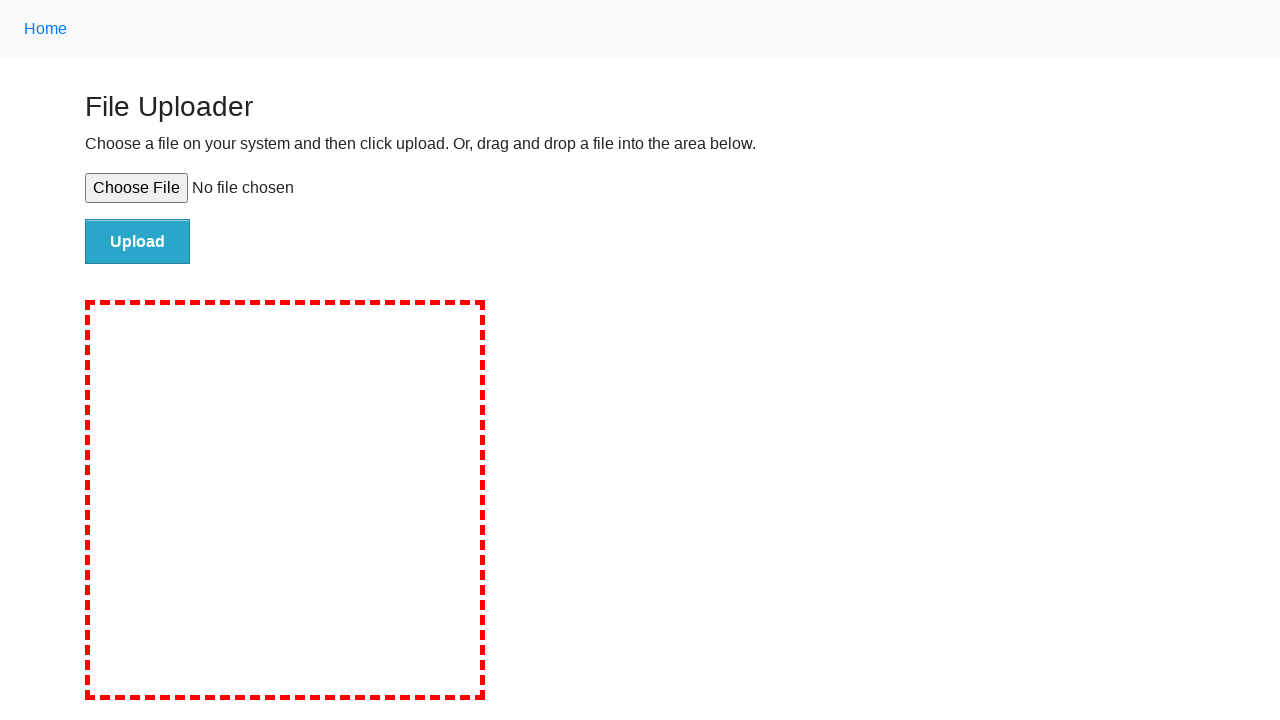

Selected test_upload_file.txt for upload
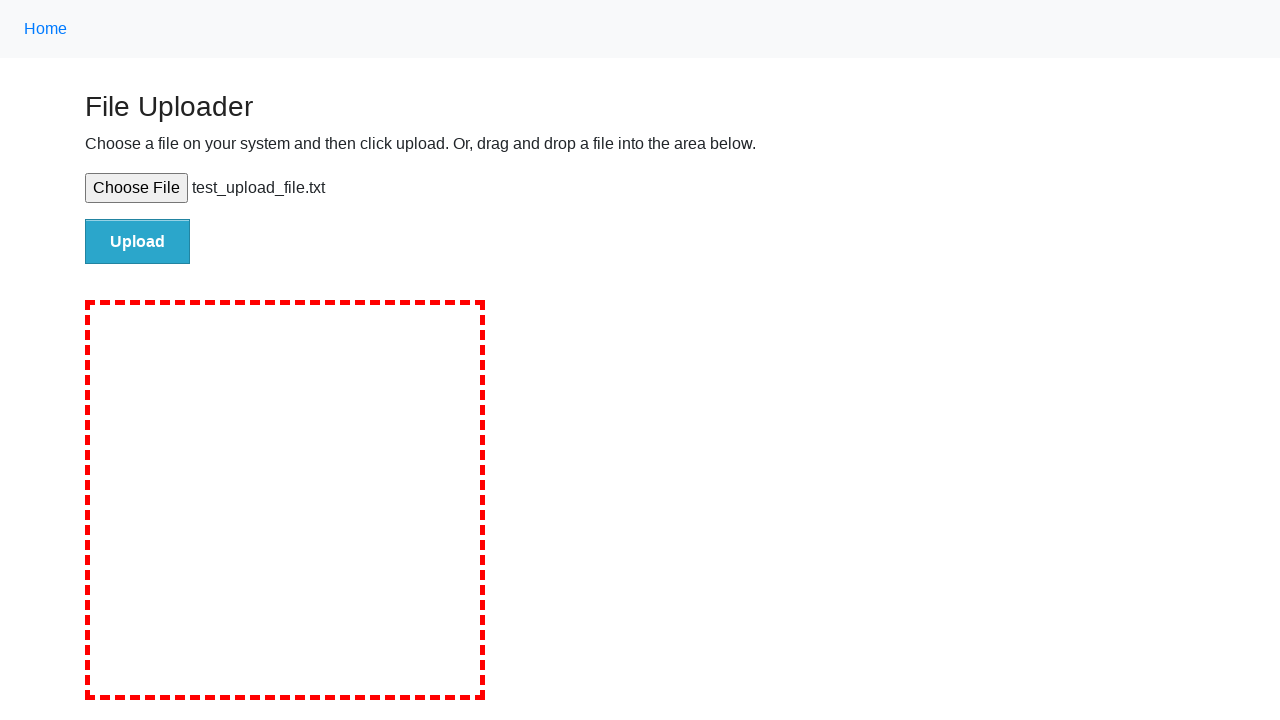

Clicked the Upload button to submit file at (138, 241) on #file-submit
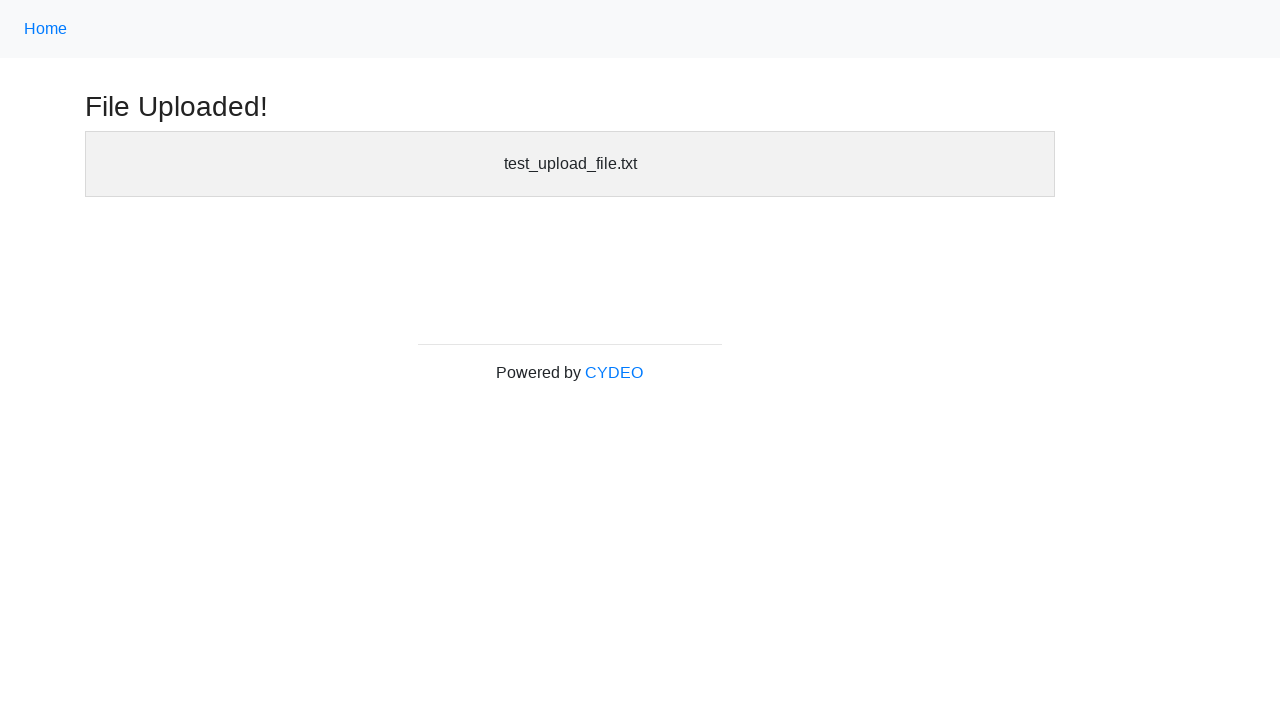

Success message h3 element appeared
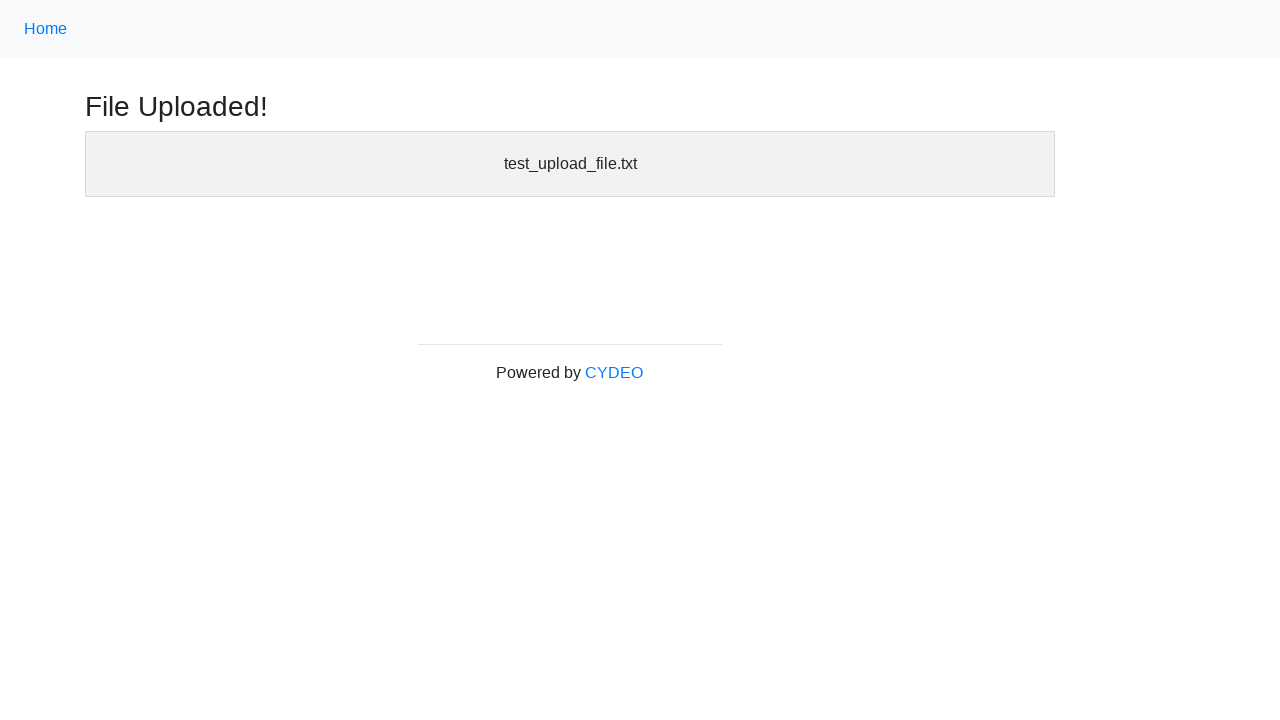

Verified success message is visible
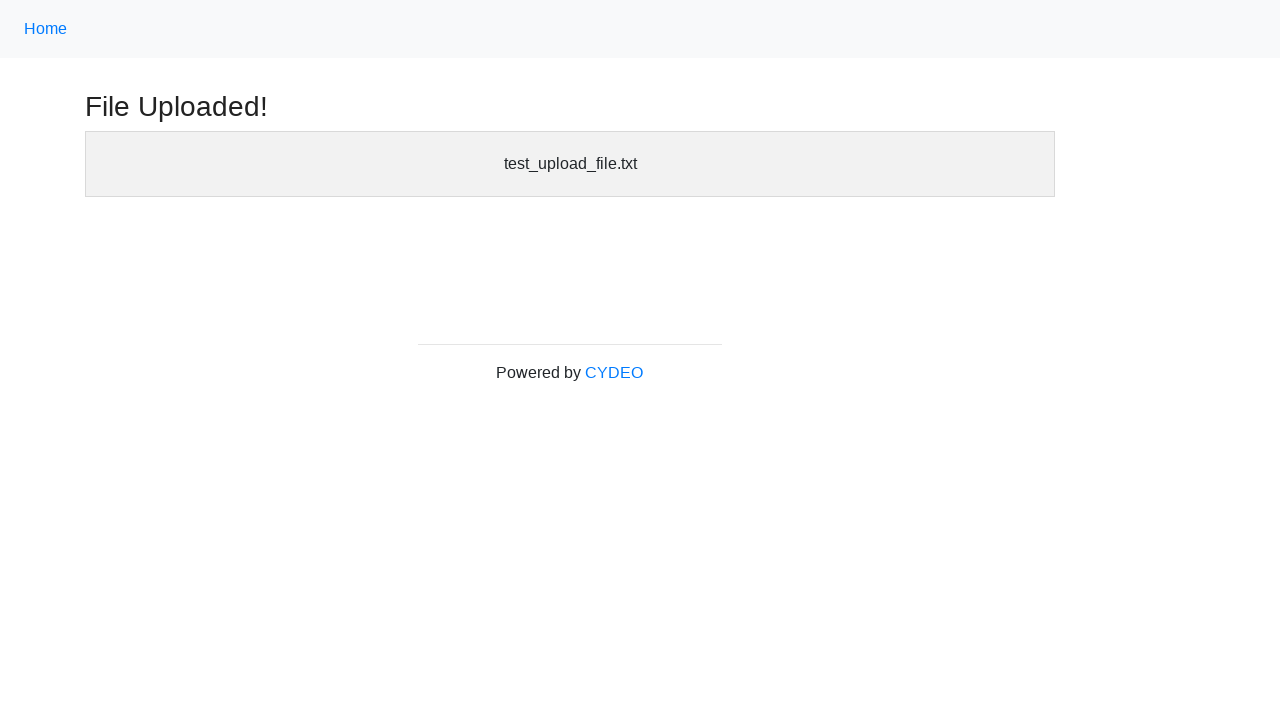

Confirmed success message text reads 'File Uploaded!'
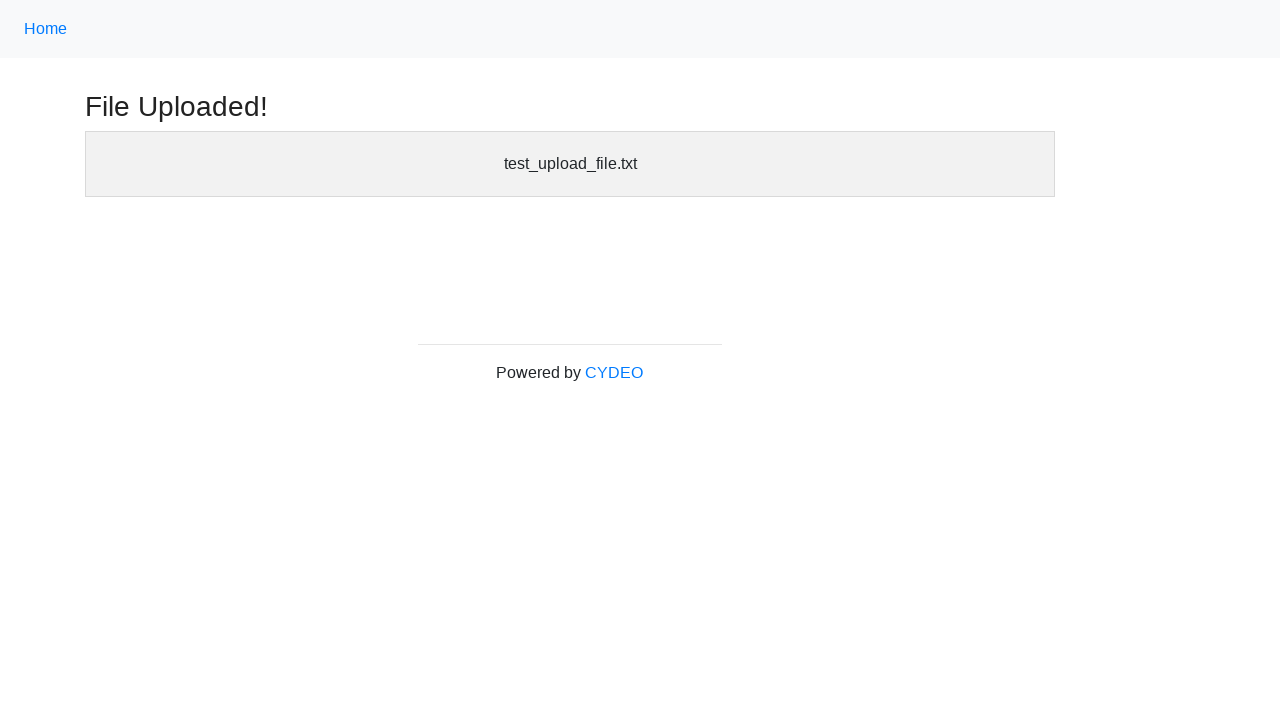

Verified uploaded file name 'test_upload_file.txt' is displayed
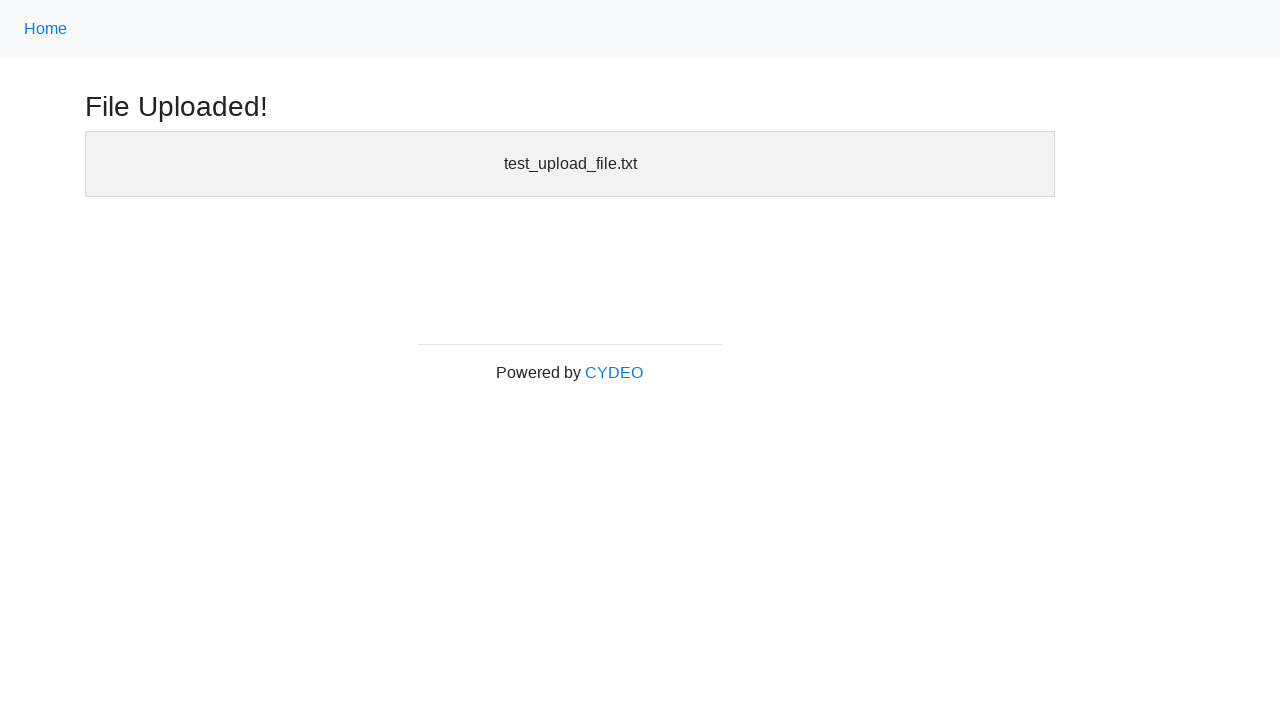

Cleaned up temporary test file
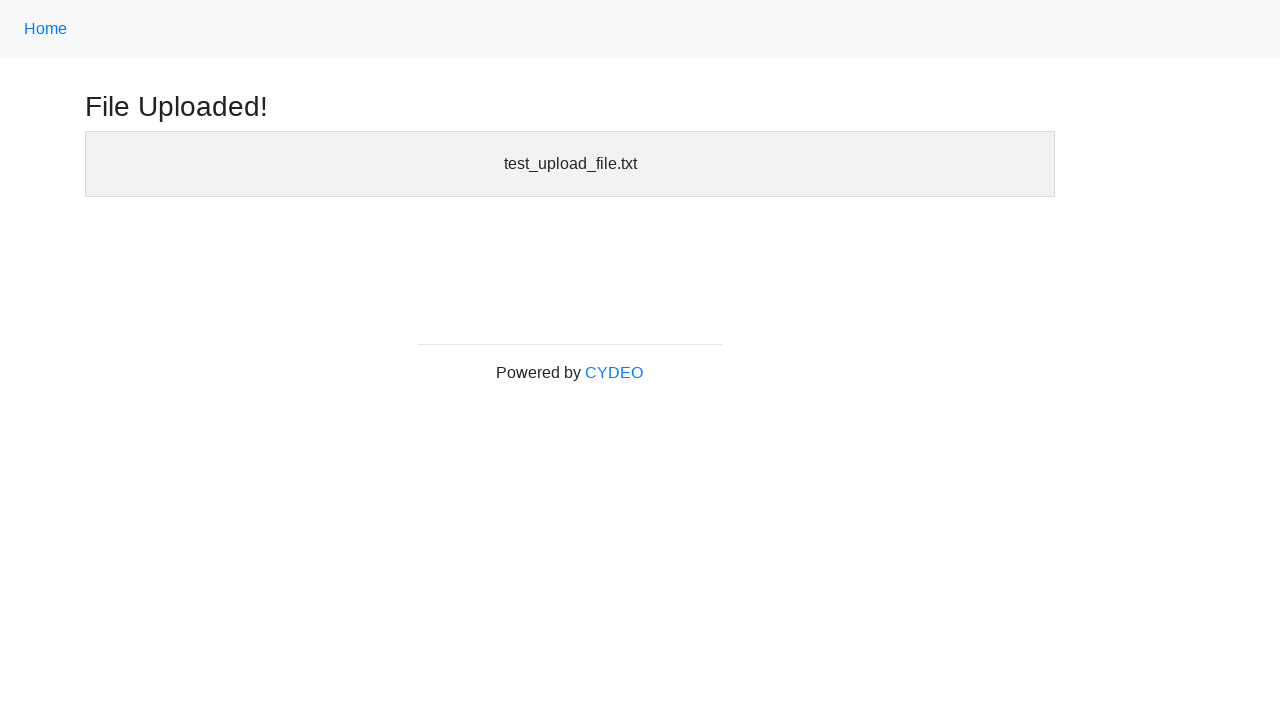

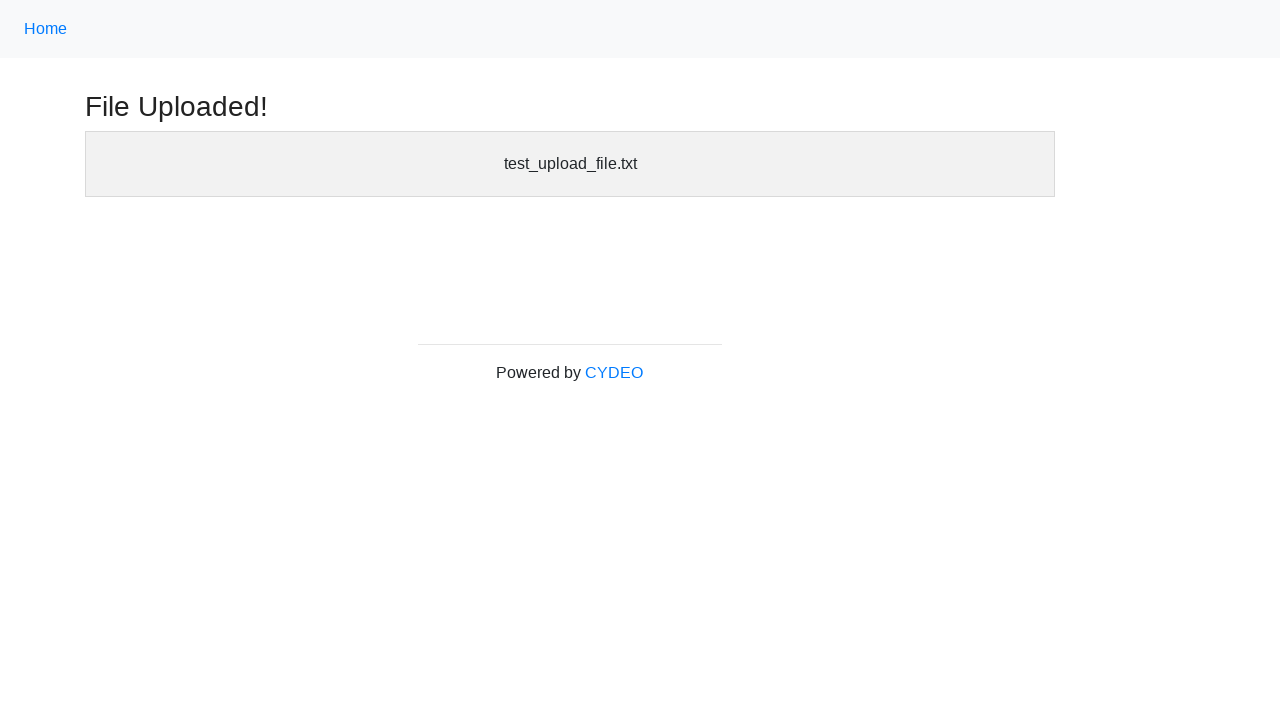